Navigates to ExtraETF stock profile page to view stock country information by loading the page and verifying the country flag element is displayed

Starting URL: https://extraetf.com/it/stock-profile/US0378331005

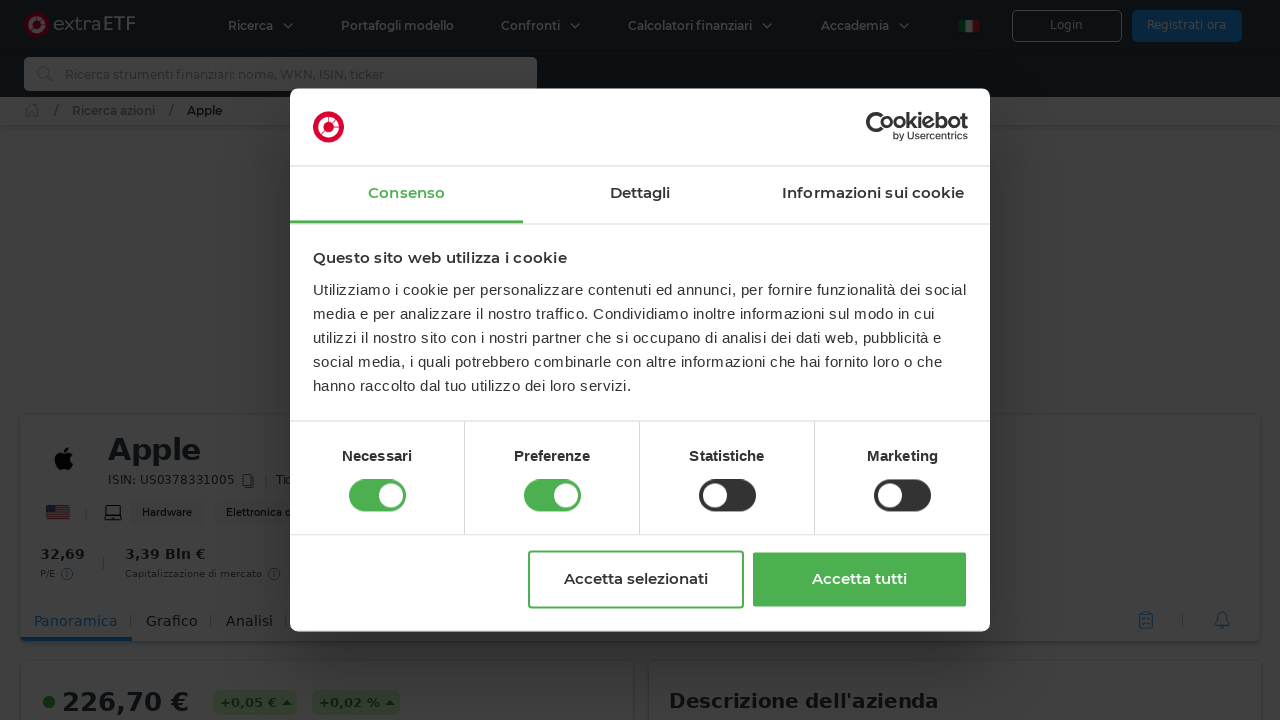

Waited for country flag image element to load on stock profile page
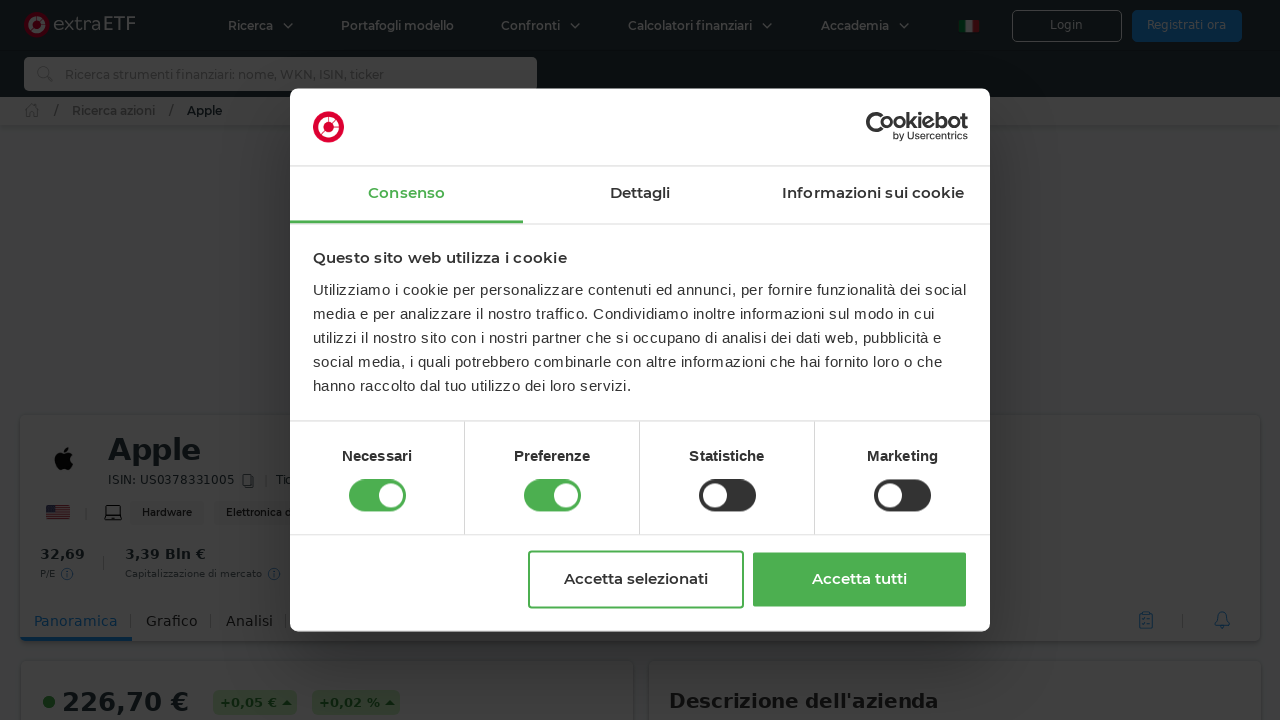

Verified country flag image is present in stock profile header
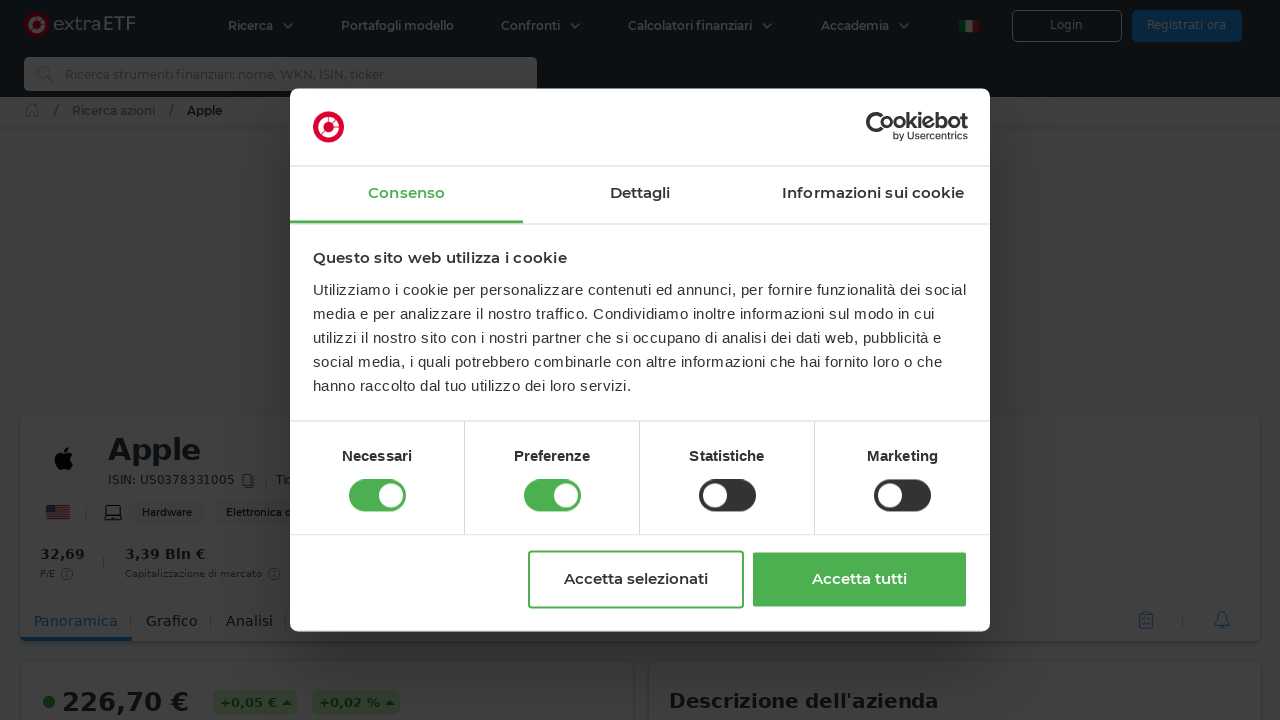

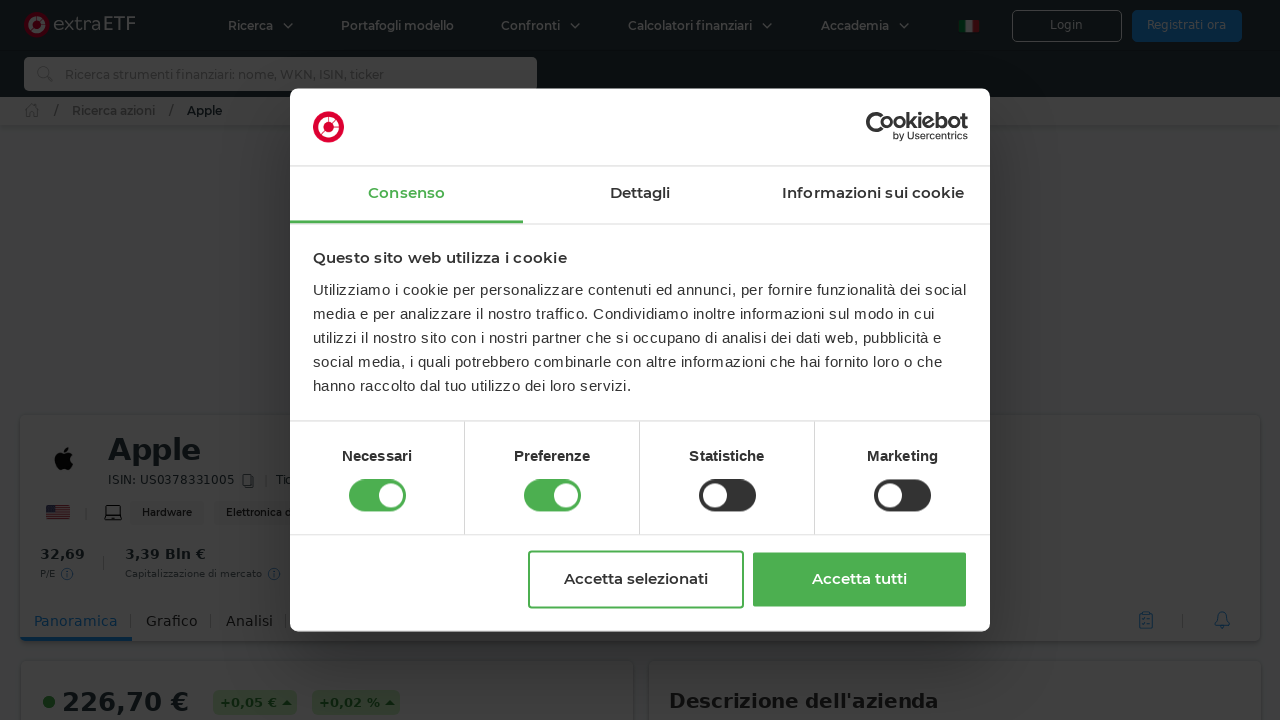